Tests that only filling in the email field displays only the email in output after form submission

Starting URL: https://demoqa.com/text-box

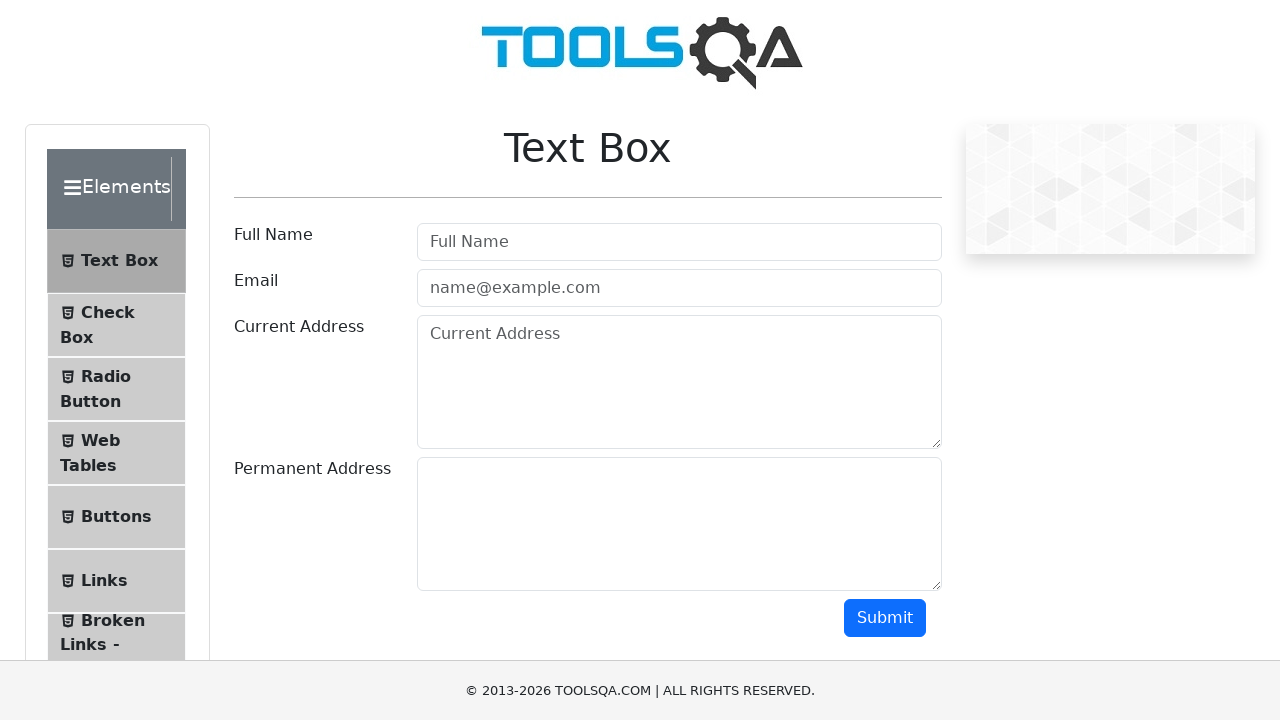

Filled email field with 'sarah.johnson@example.com' on #userEmail
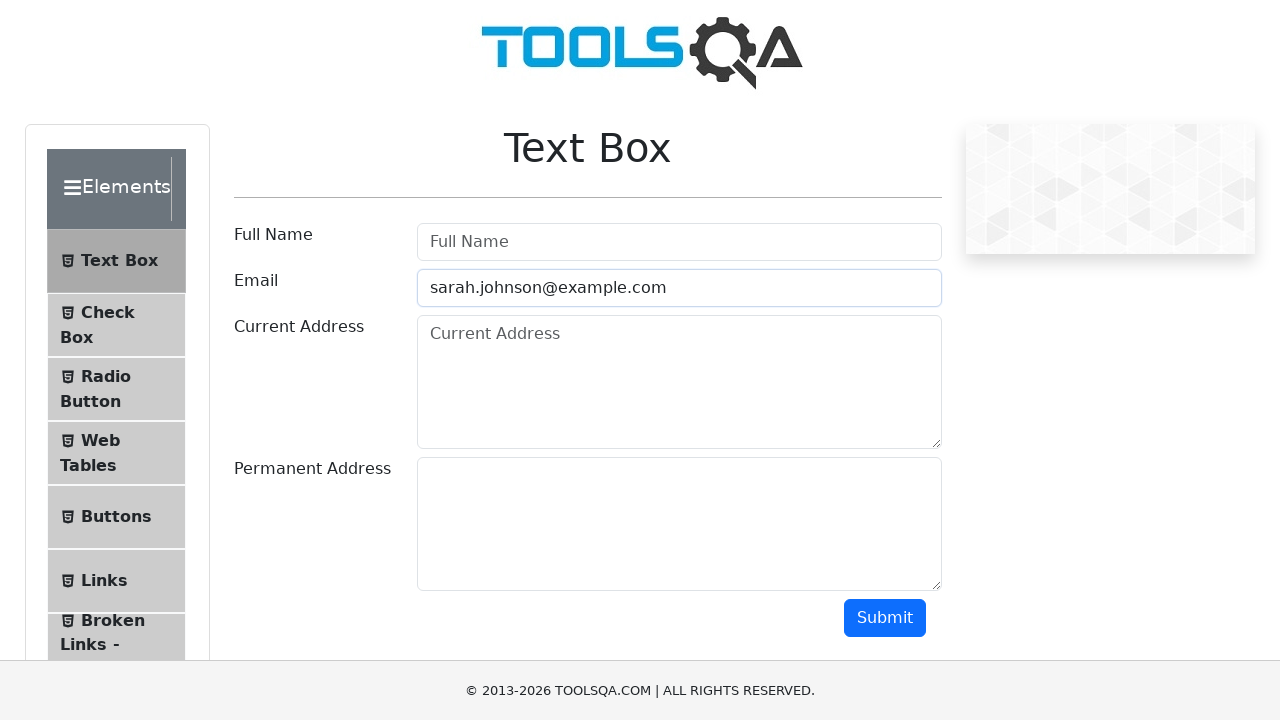

Clicked submit button to submit form at (885, 618) on #submit
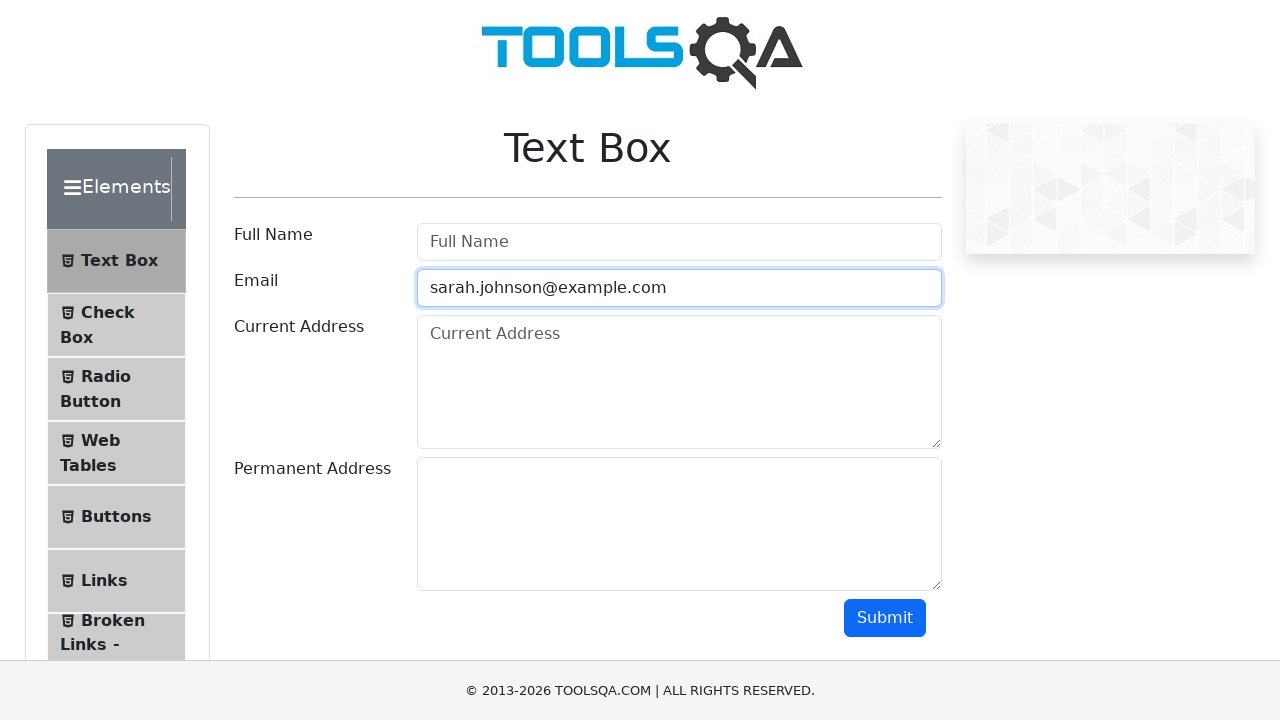

Form output appeared displaying email field
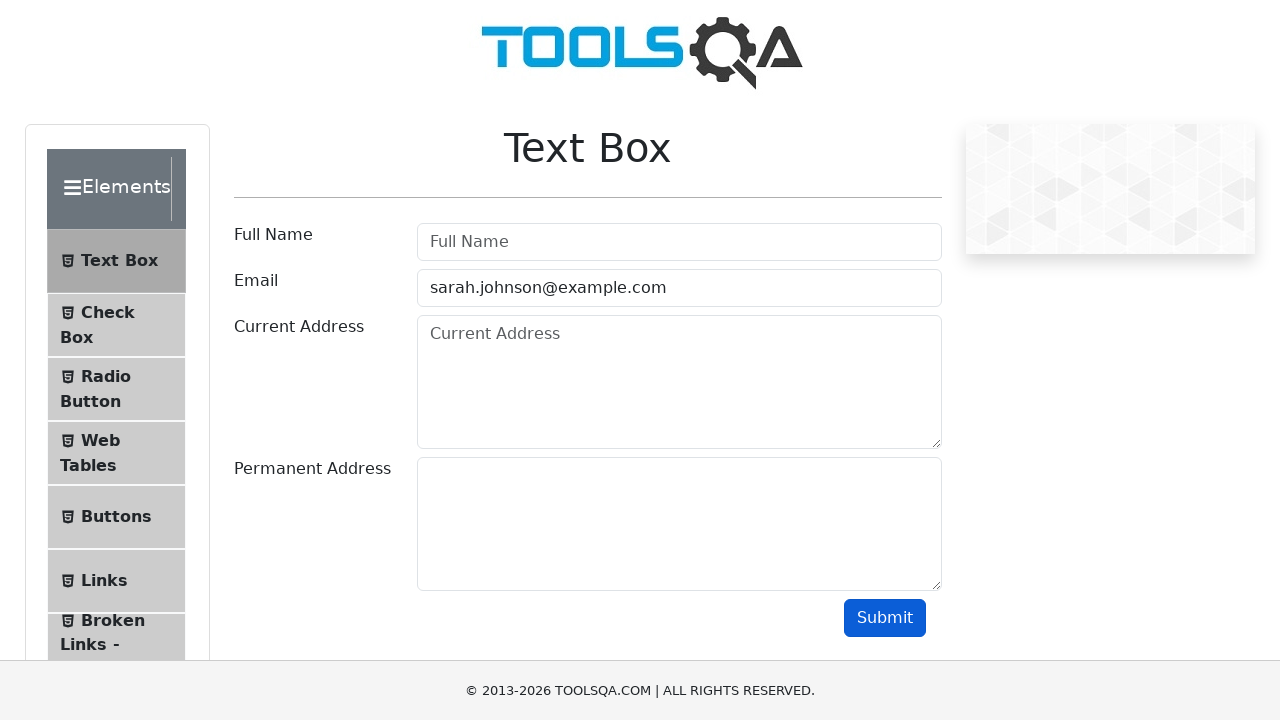

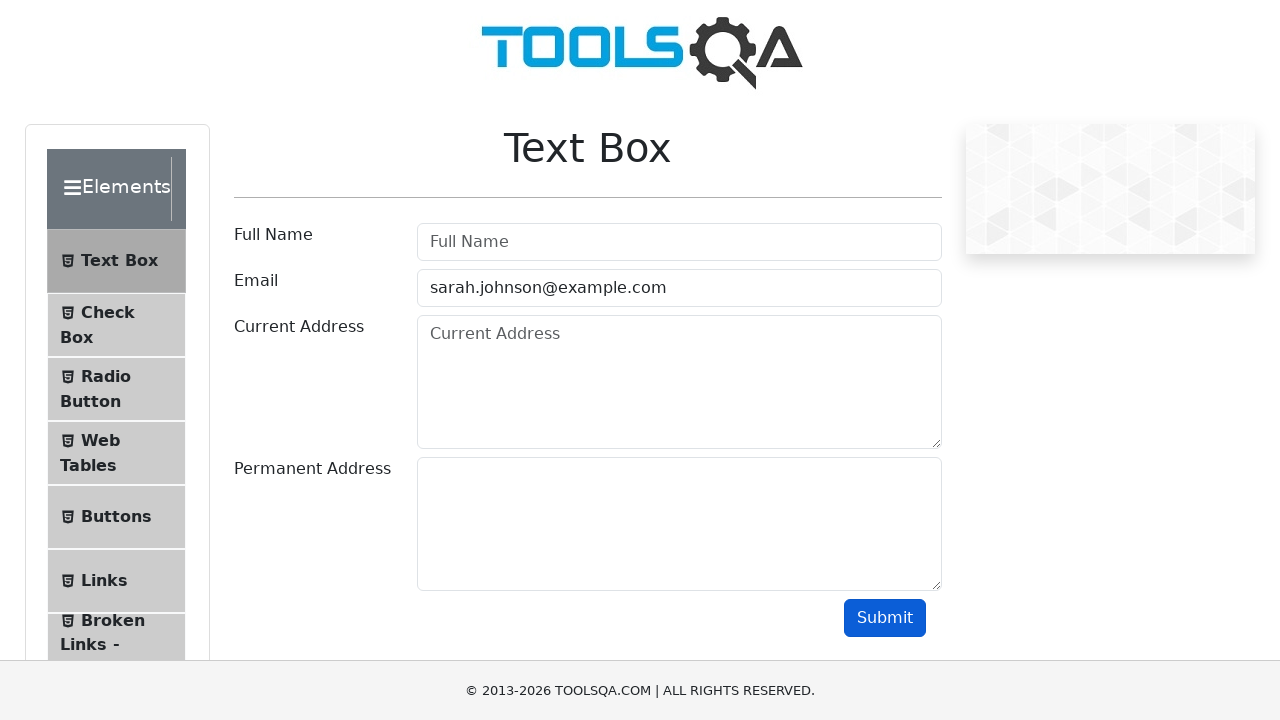